Tests marking individual items as complete by checking their toggle checkboxes.

Starting URL: https://demo.playwright.dev/todomvc

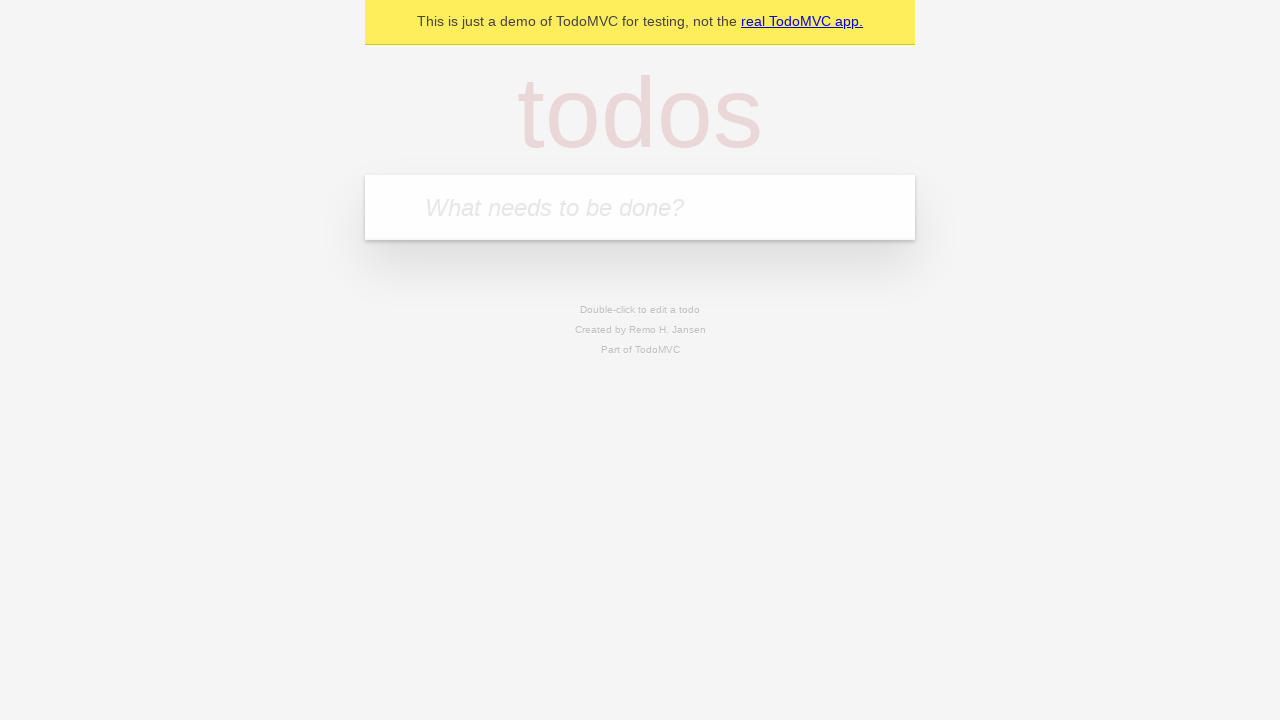

Filled new todo input with 'buy some cheese' on .new-todo
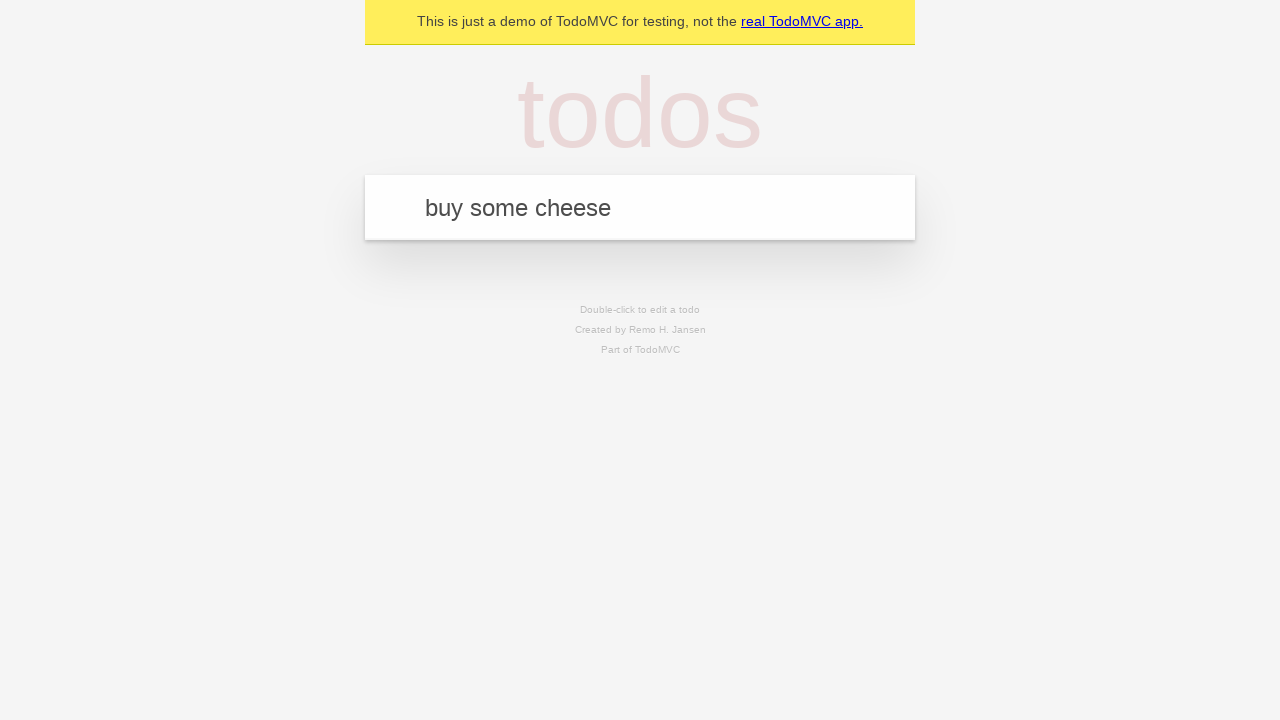

Pressed Enter to create first todo item on .new-todo
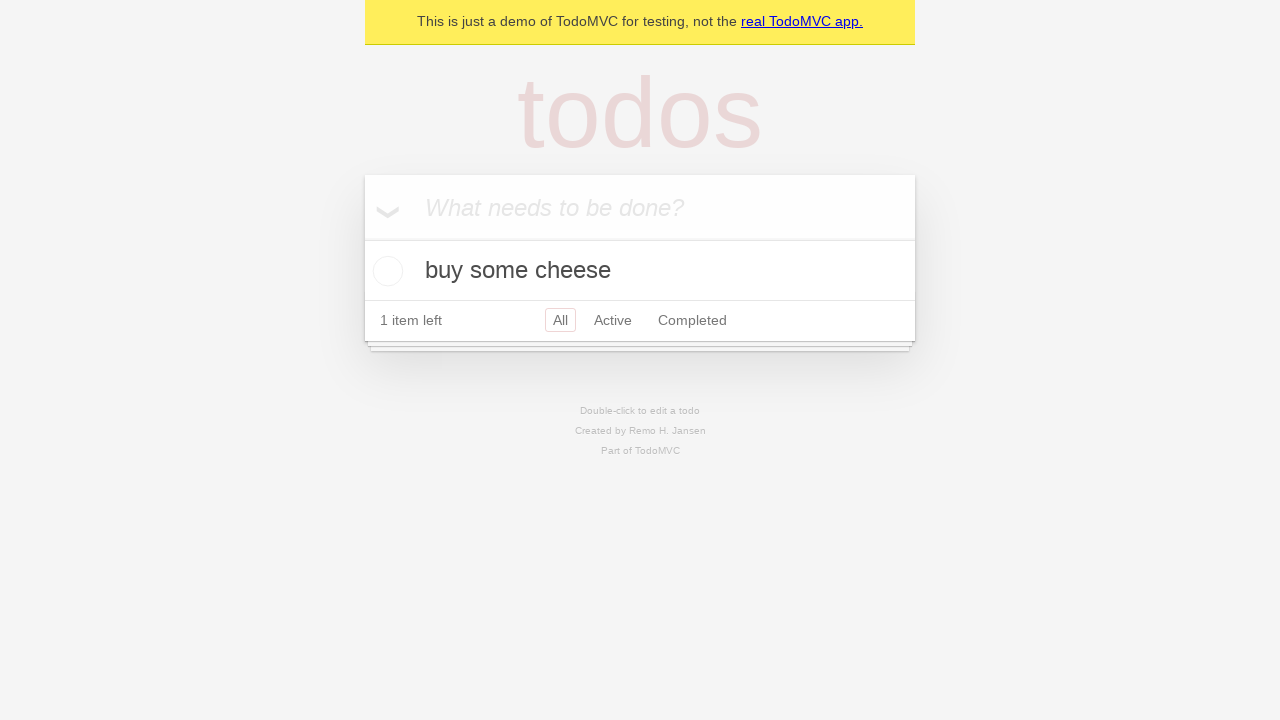

Filled new todo input with 'feed the cat' on .new-todo
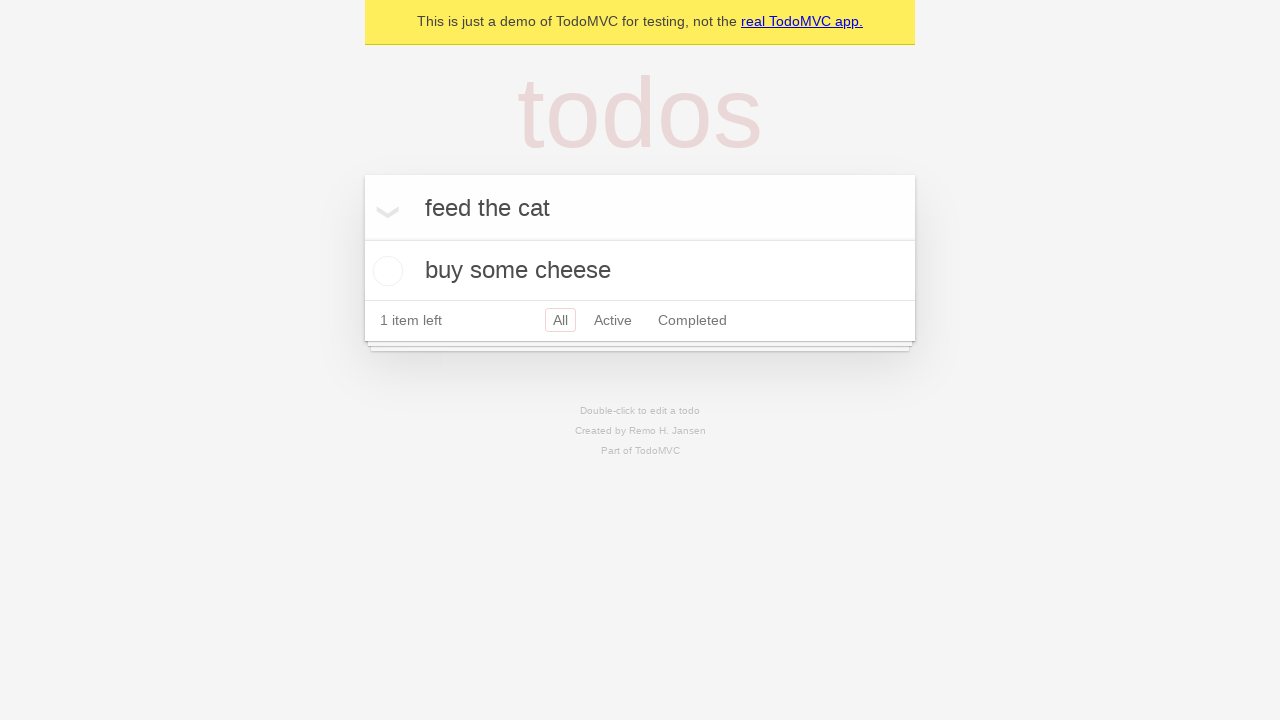

Pressed Enter to create second todo item on .new-todo
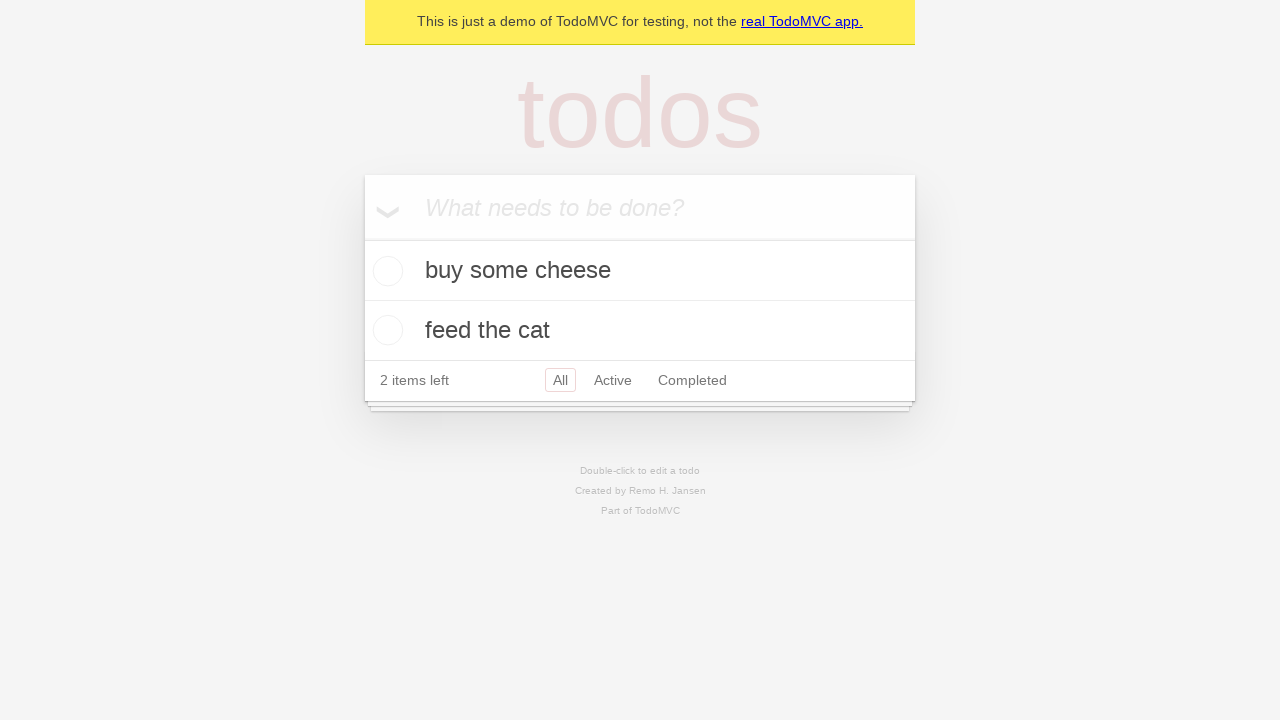

Waited for both todo items to load in the list
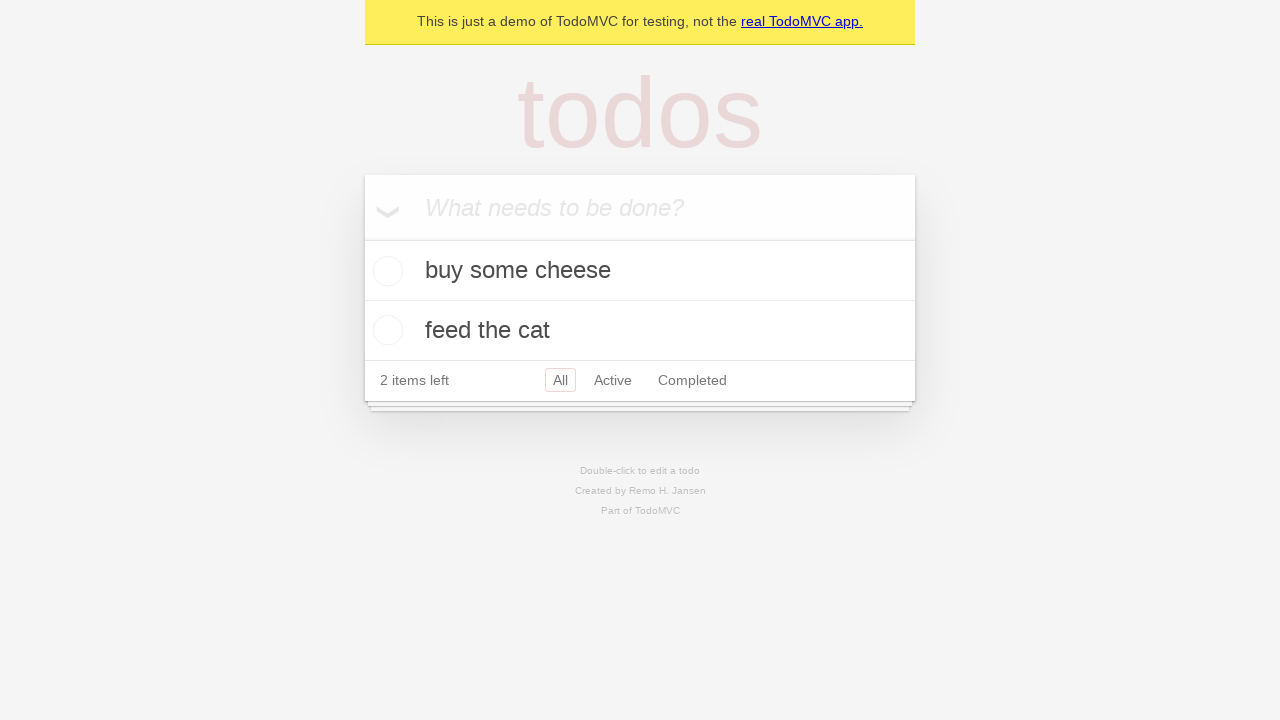

Marked first todo item 'buy some cheese' as complete at (385, 271) on .todo-list li >> nth=0 >> .toggle
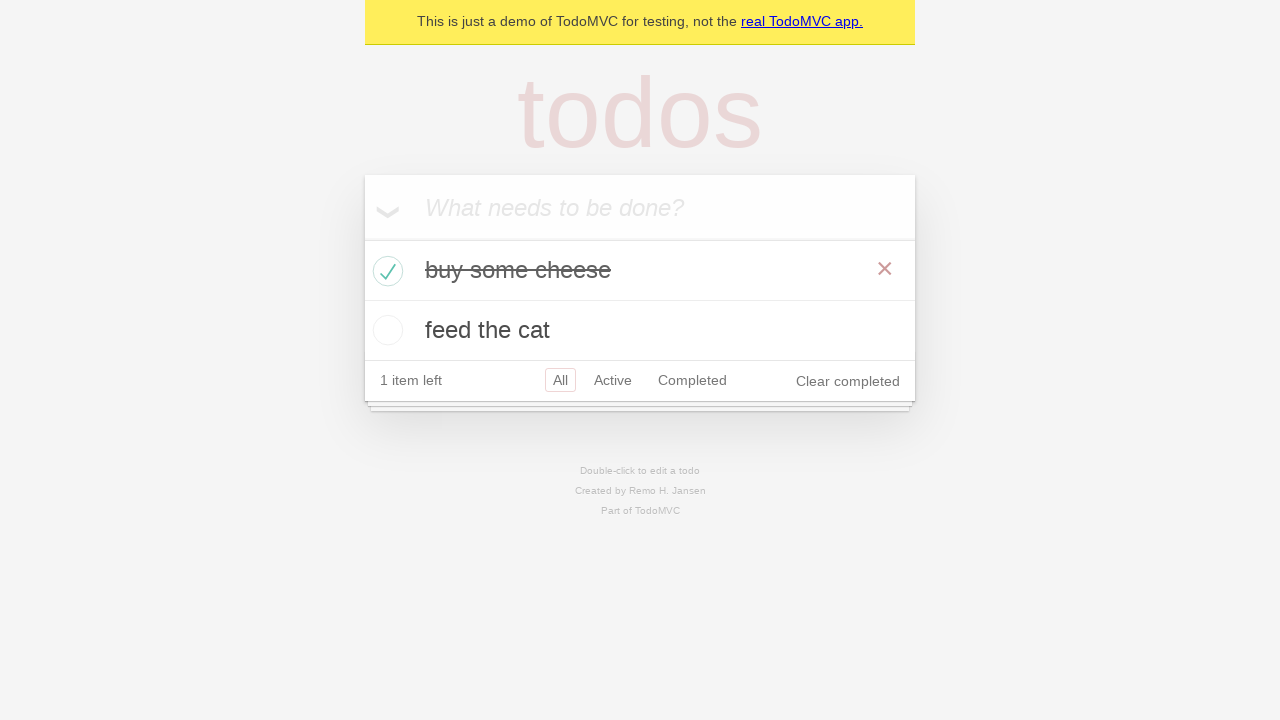

Marked second todo item 'feed the cat' as complete at (385, 330) on .todo-list li >> nth=1 >> .toggle
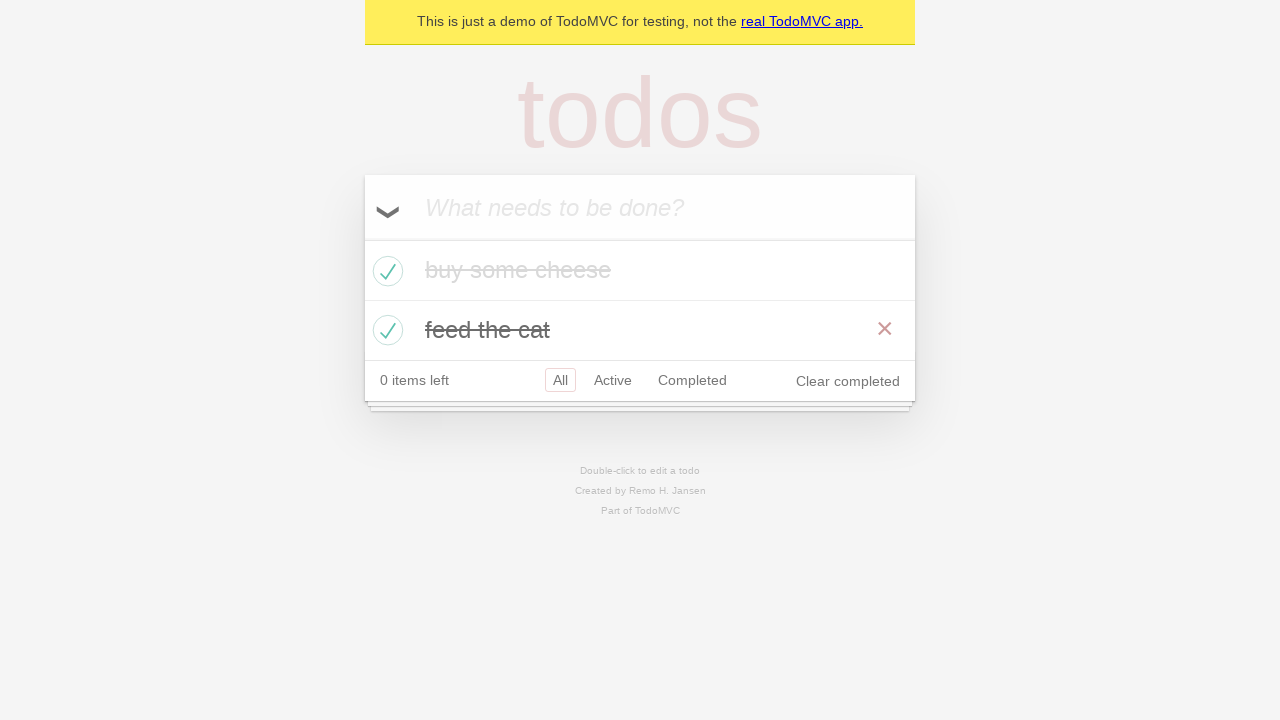

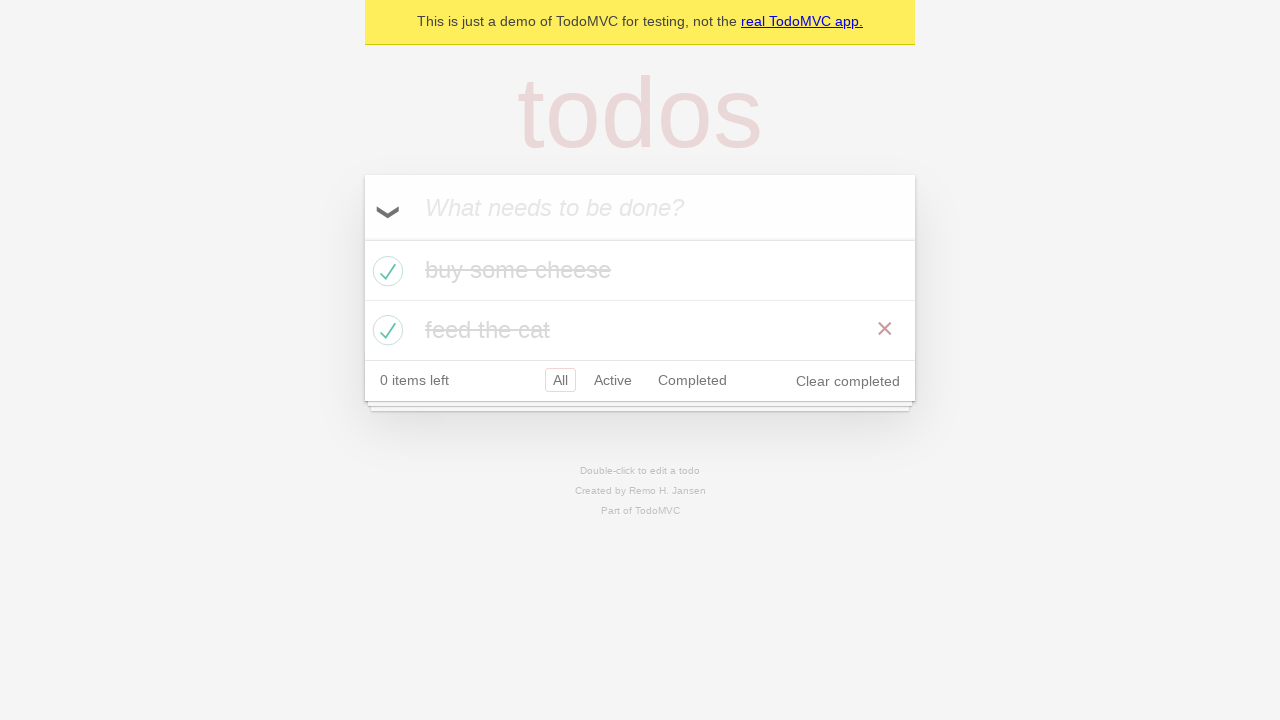